Solves a math captcha by extracting a value from an image attribute, calculating the result, and submitting a form with checkbox and radio button selections

Starting URL: http://suninjuly.github.io/get_attribute.html

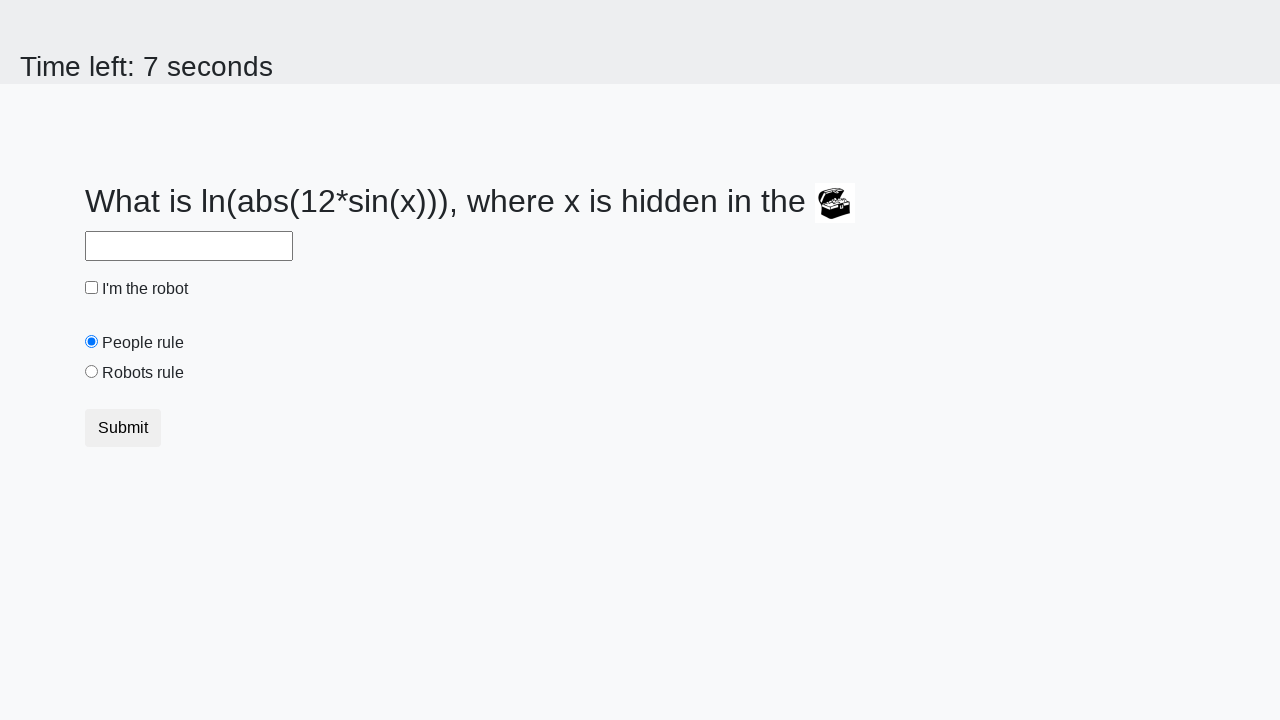

Located the image element containing the math captcha
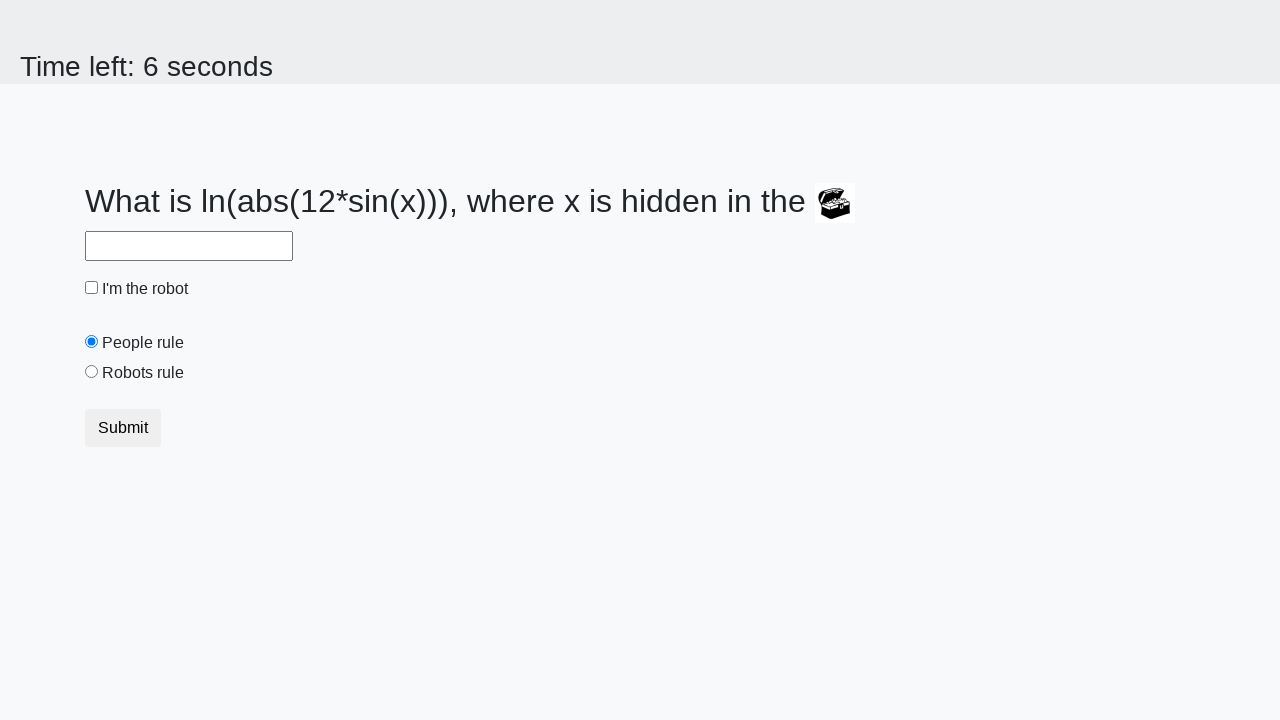

Extracted valuex attribute from image: 416
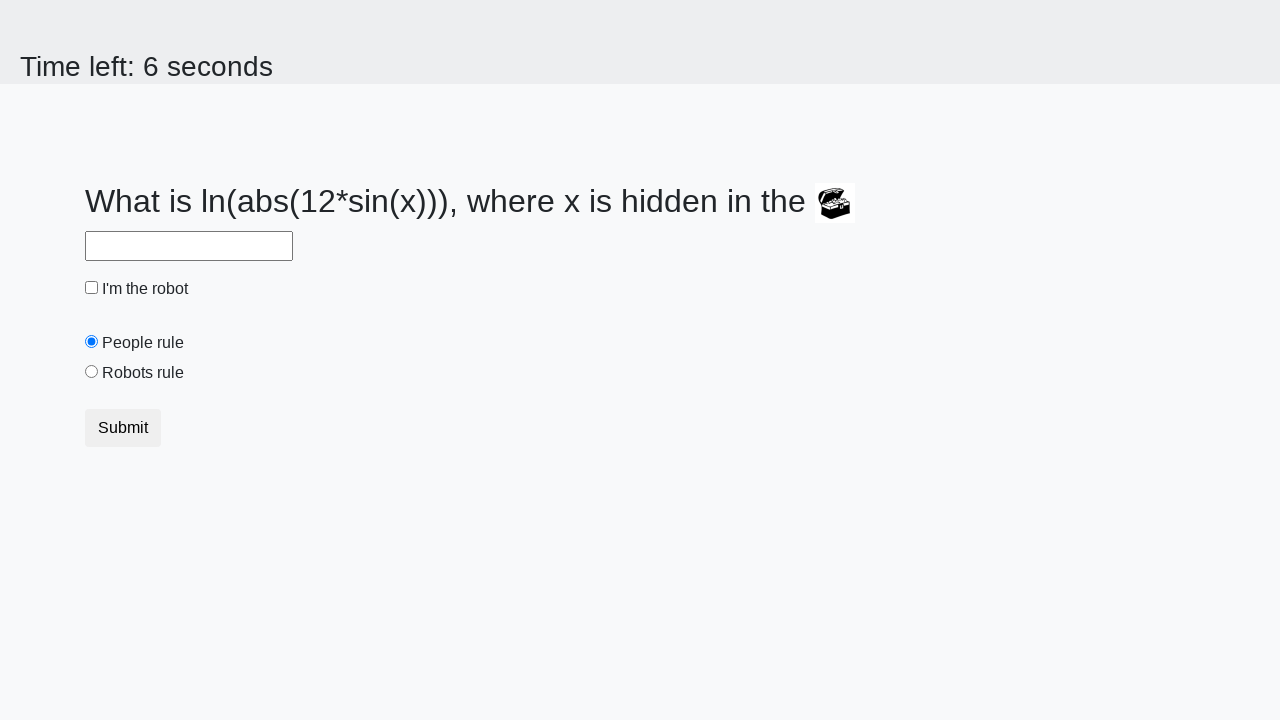

Calculated math captcha result: 2.4504451653892767
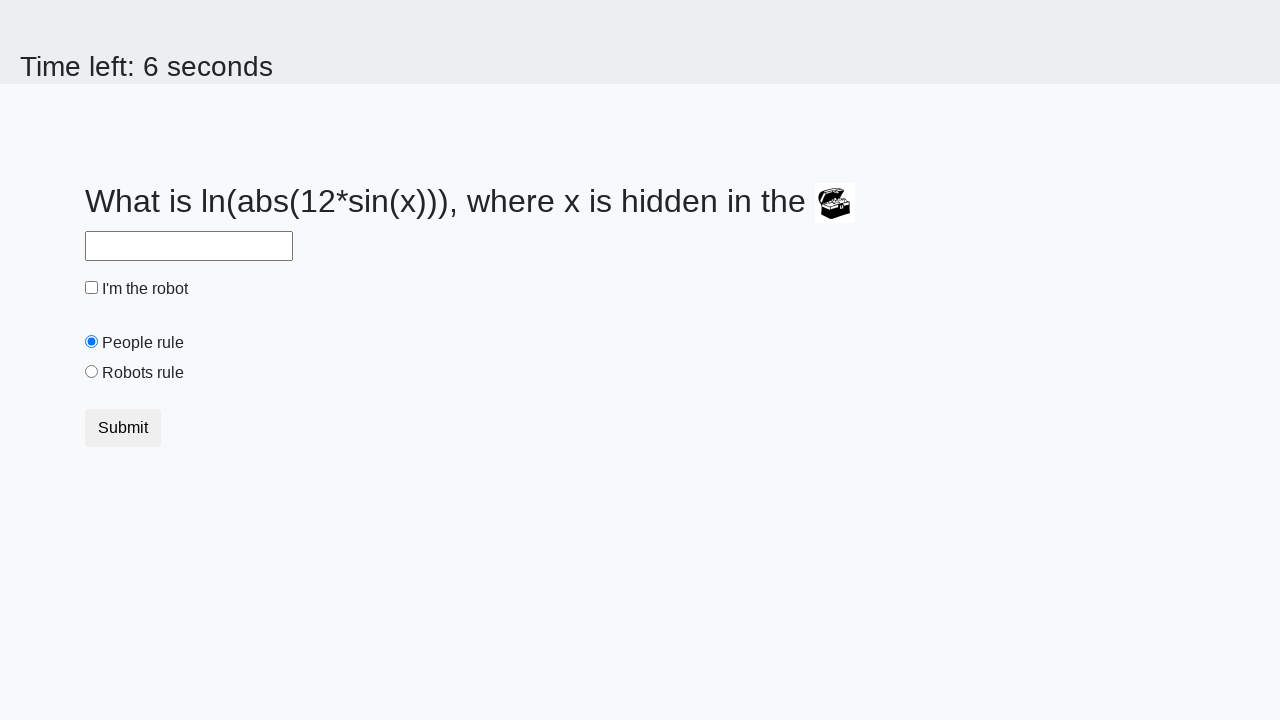

Filled answer field with calculated value on #answer
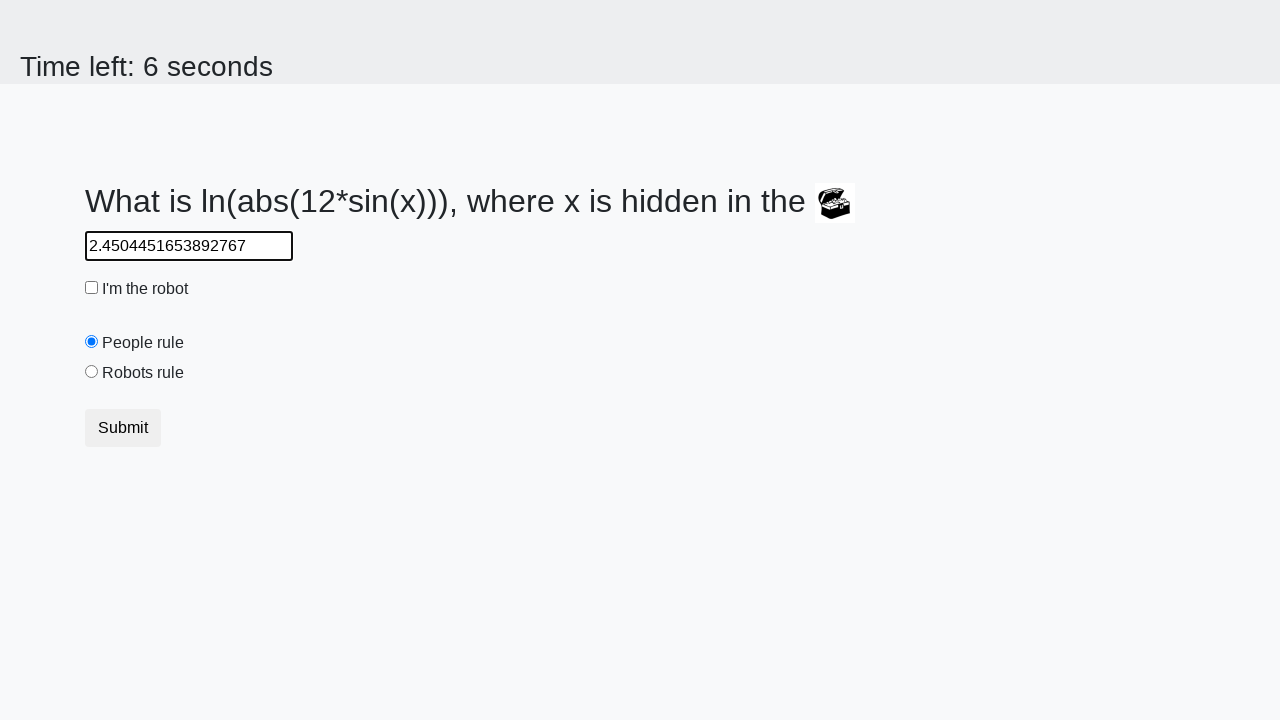

Clicked the robot checkbox at (92, 288) on #robotCheckbox
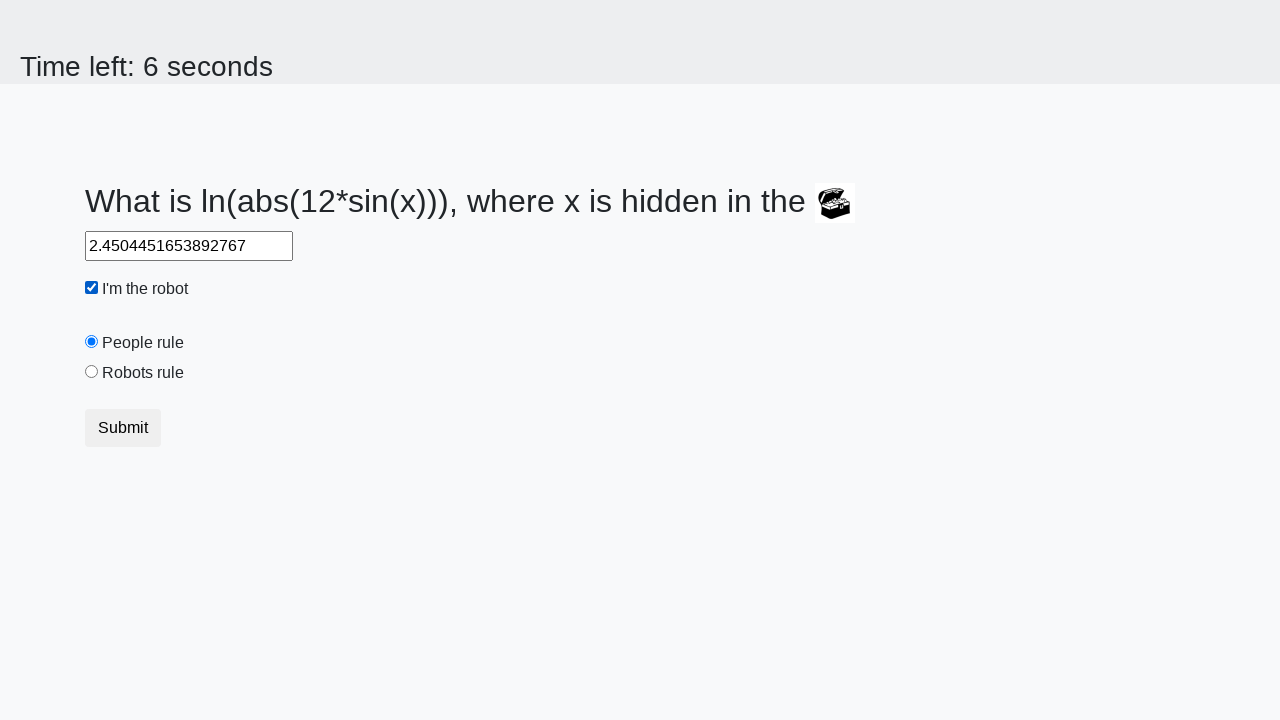

Selected the 'robots rule' radio button at (92, 372) on #robotsRule
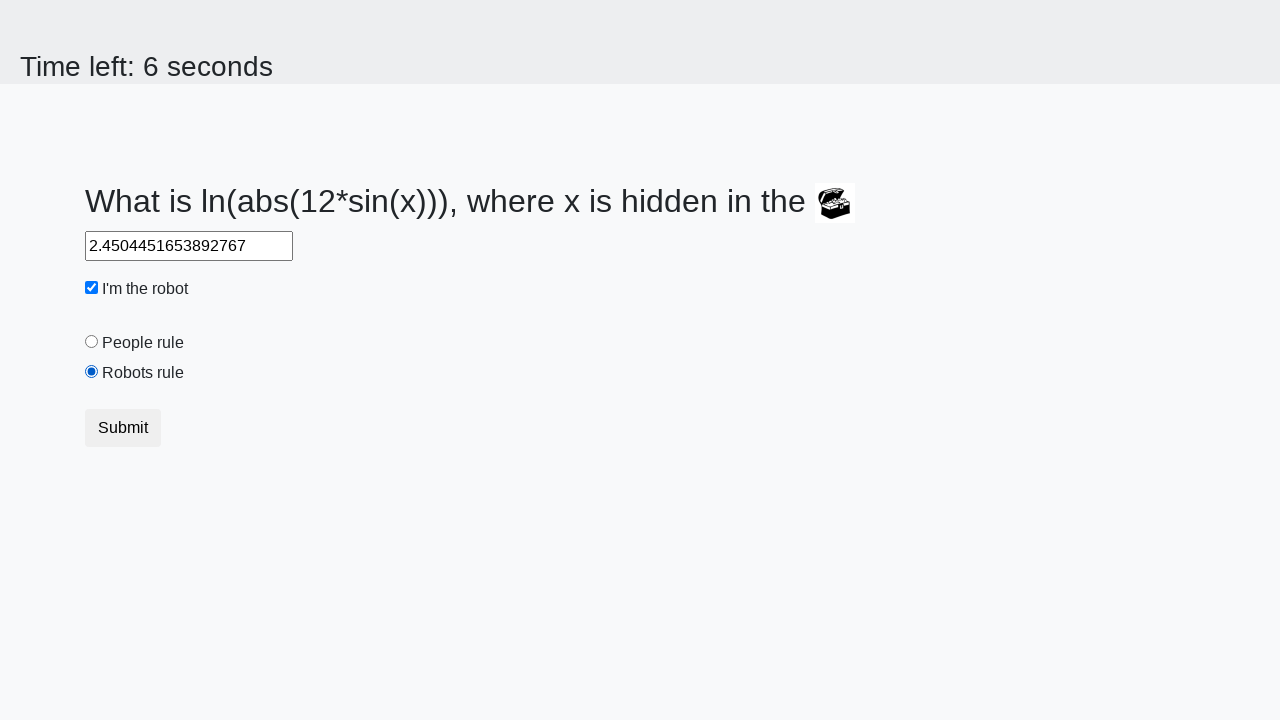

Clicked submit button to submit the form at (123, 428) on button.btn
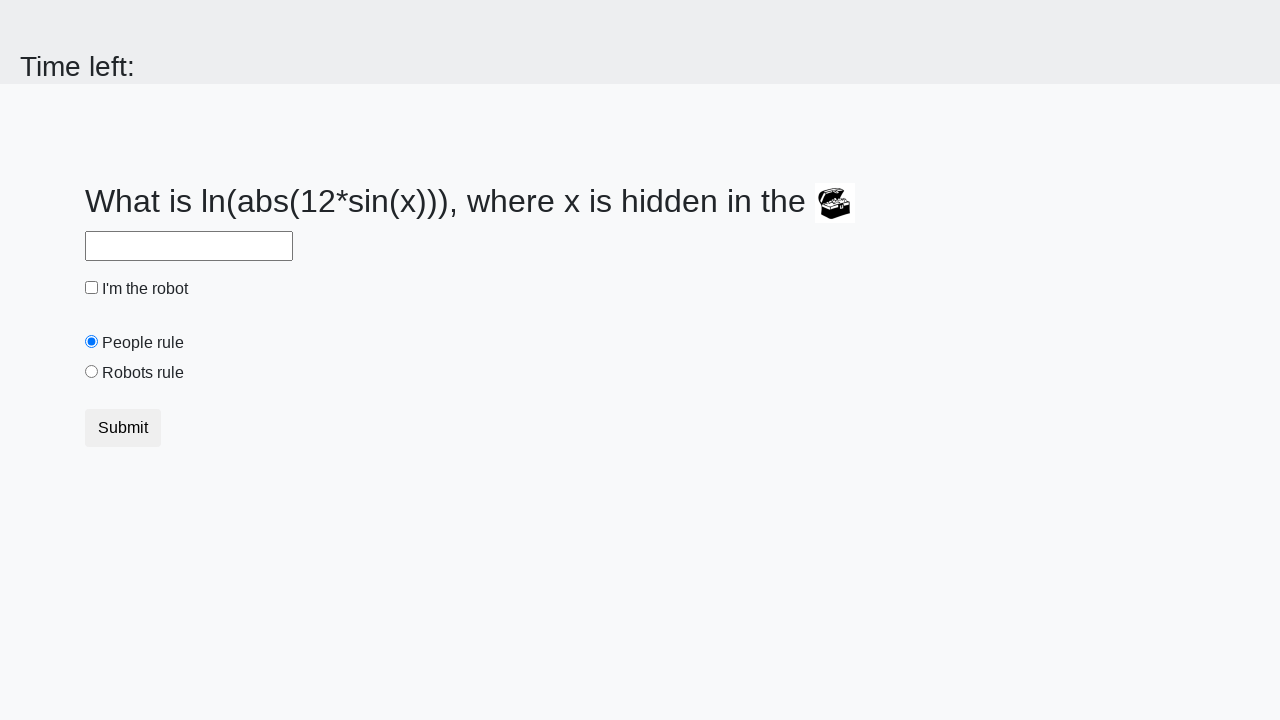

Waited for result page to load
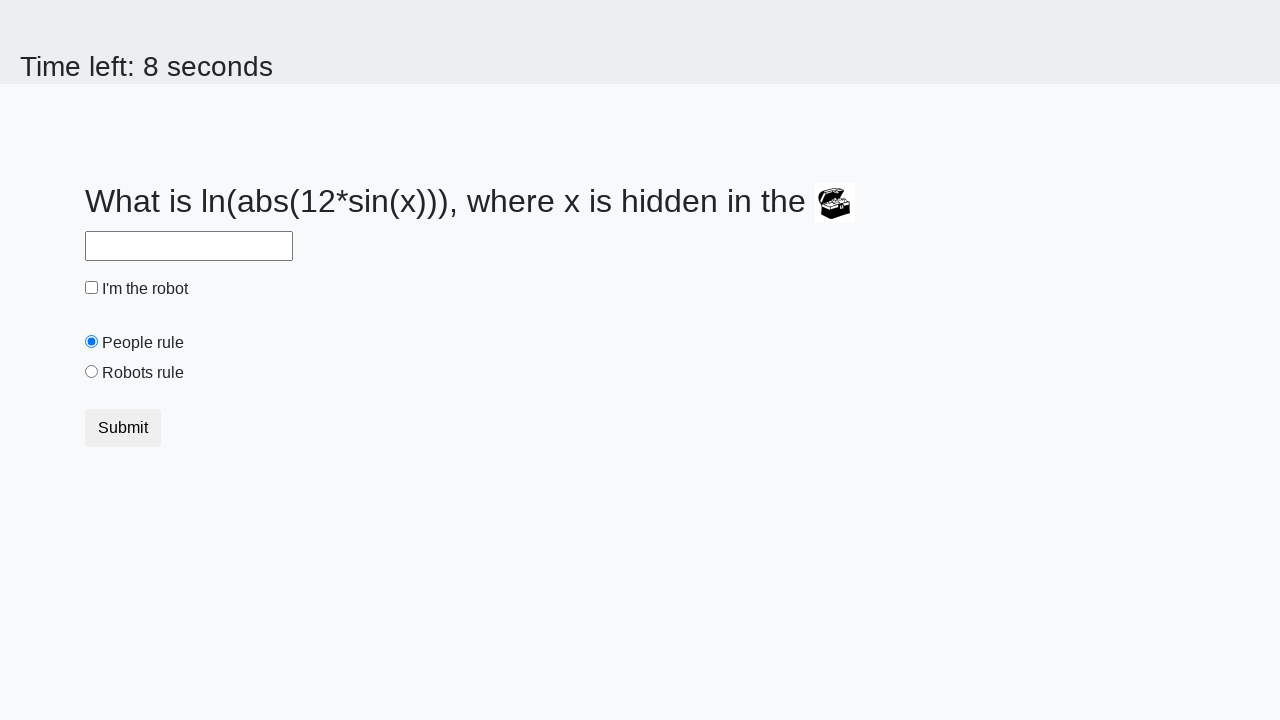

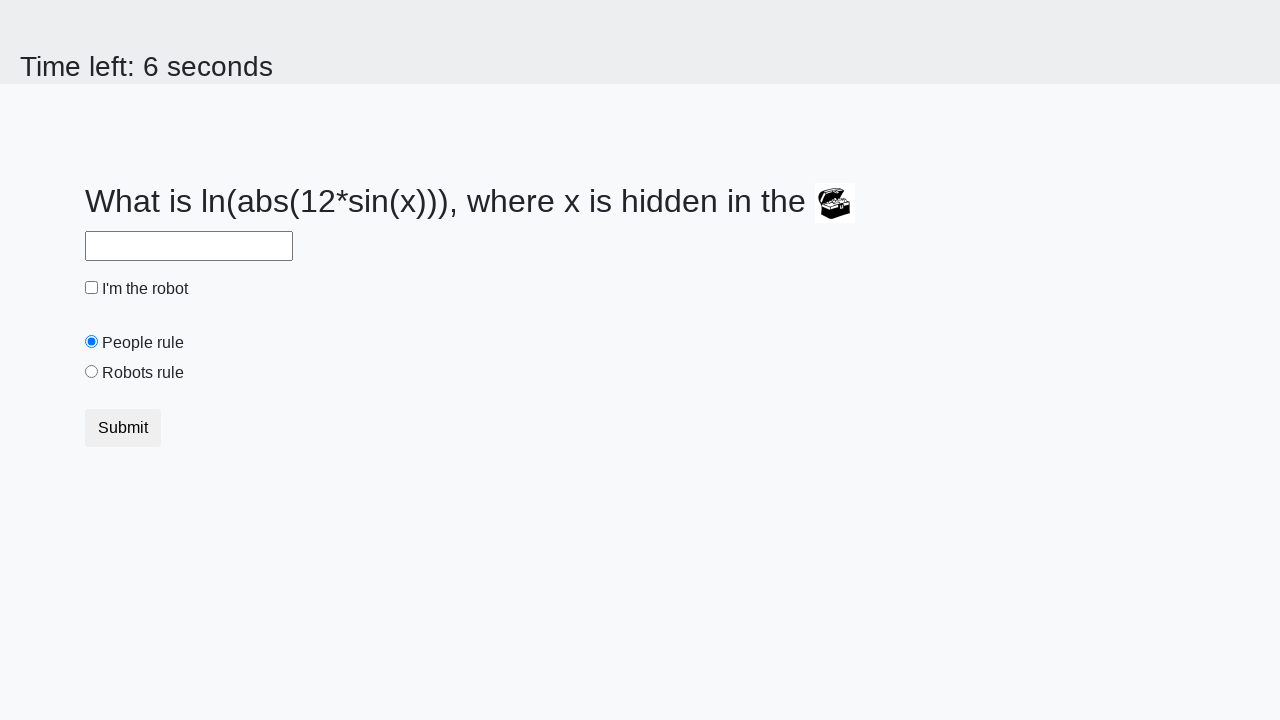